Tests e-commerce flow on Nykaa.com by searching for "Hair Mask", selecting the second product from search results, and adding it to cart

Starting URL: https://nykaa.com

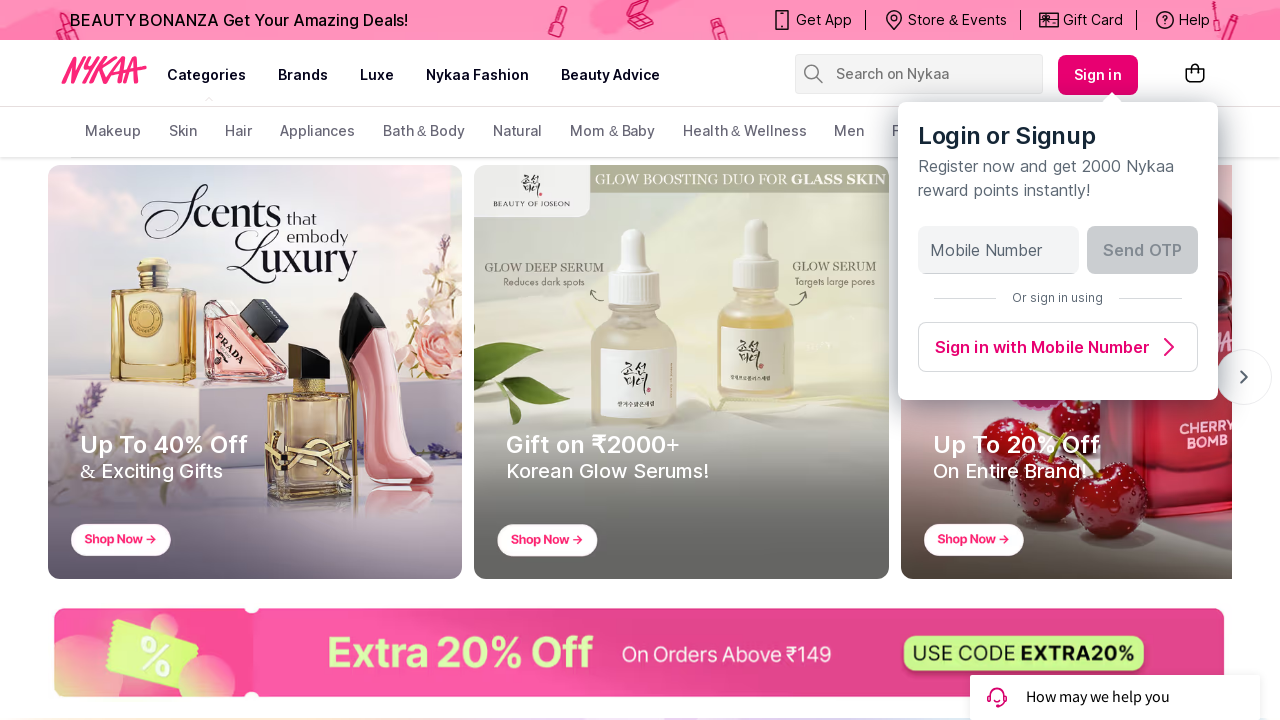

Clicked on search bar at (928, 74) on xpath=//input[@placeholder='Search on Nykaa']
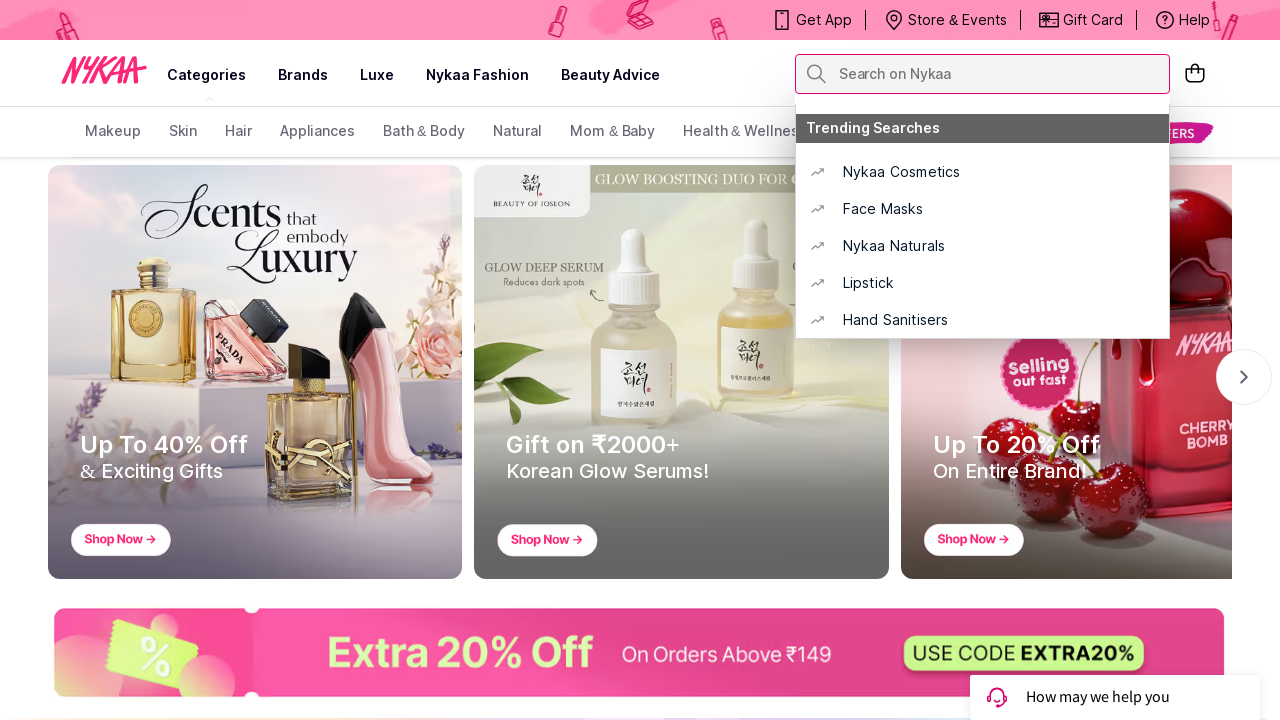

Typed 'Hair Mask' in search field on //input[@placeholder='Search on Nykaa']
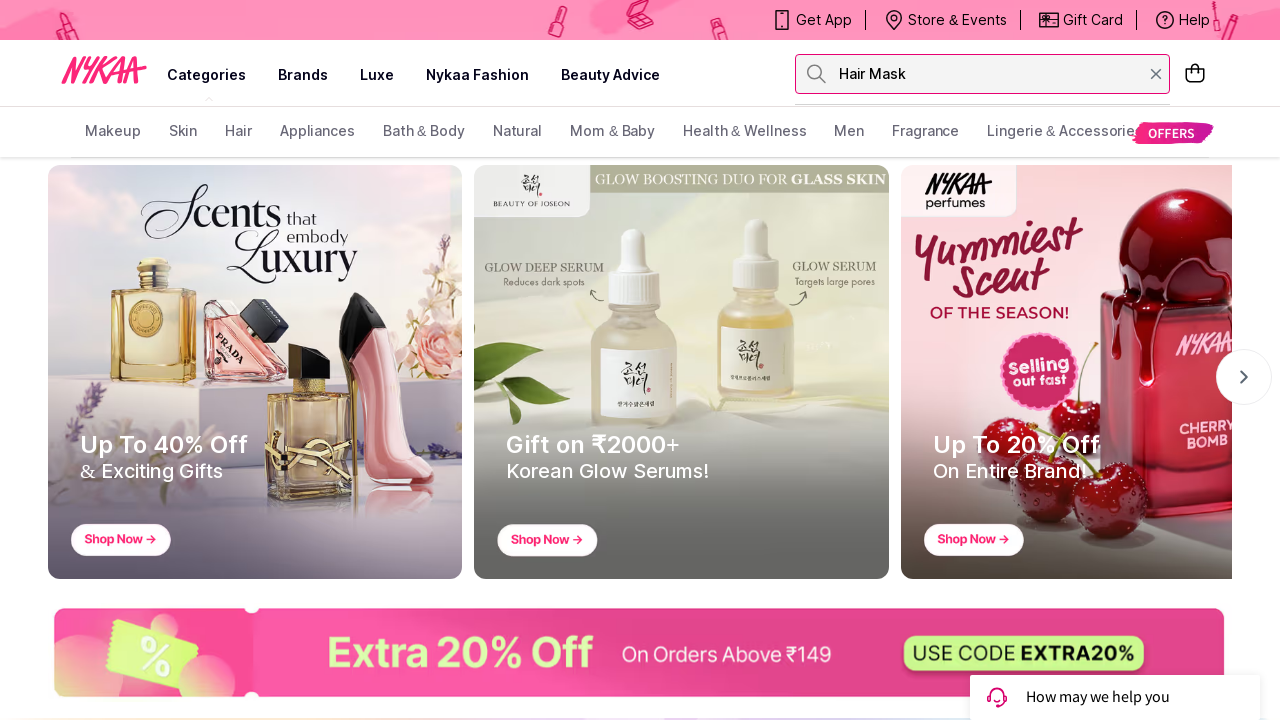

Pressed Enter to search for Hair Mask on //input[@placeholder='Search on Nykaa']
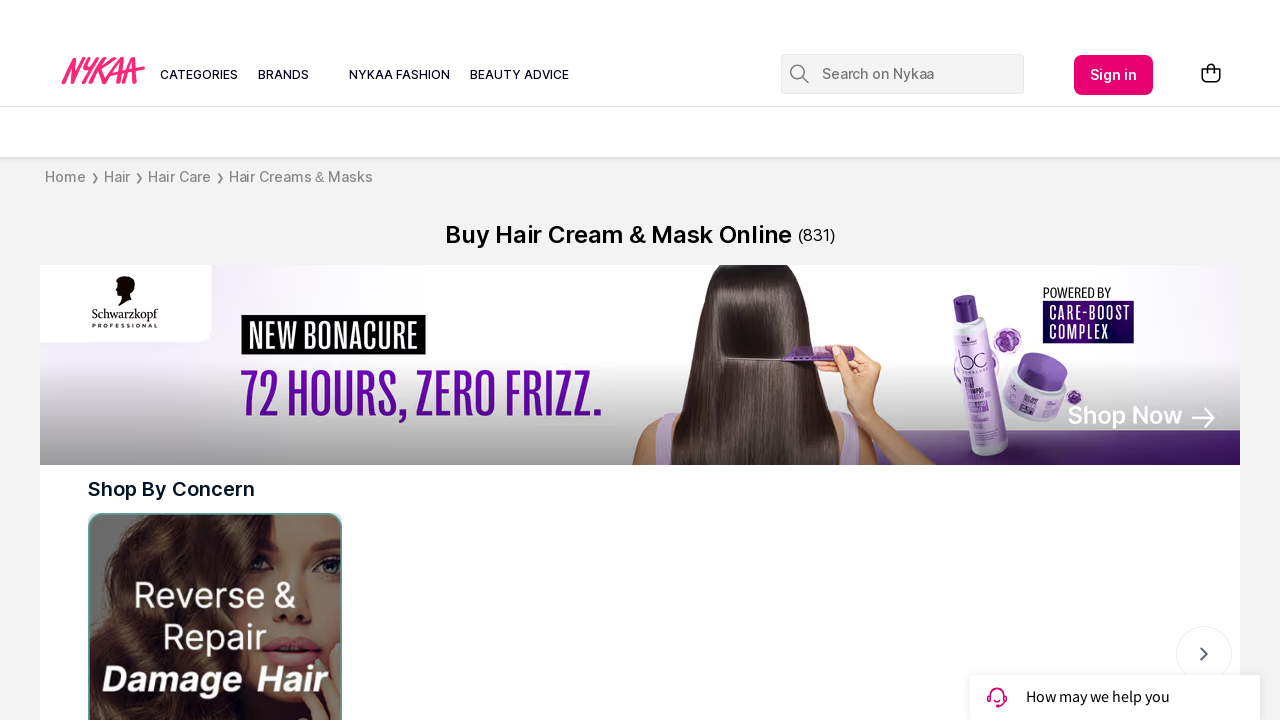

Search results loaded
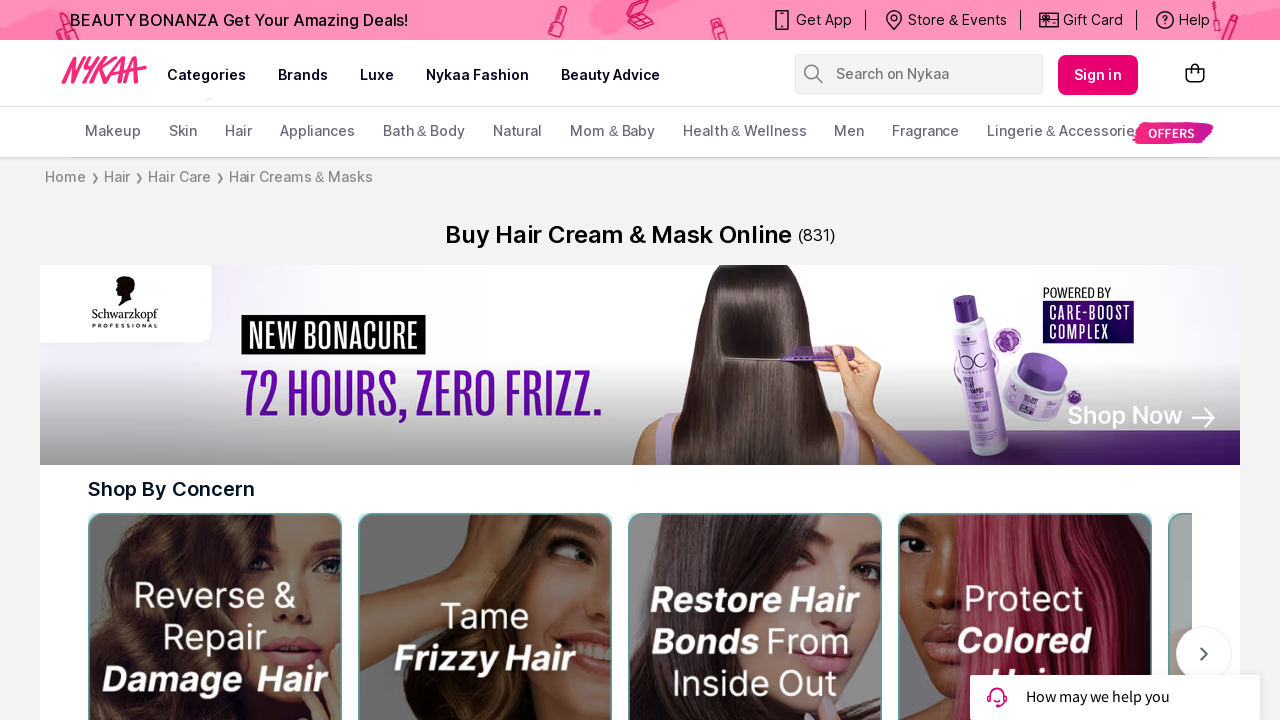

Clicked on second product from search results at (785, 361) on (//div[@class='css-1rd7vky'])[2]
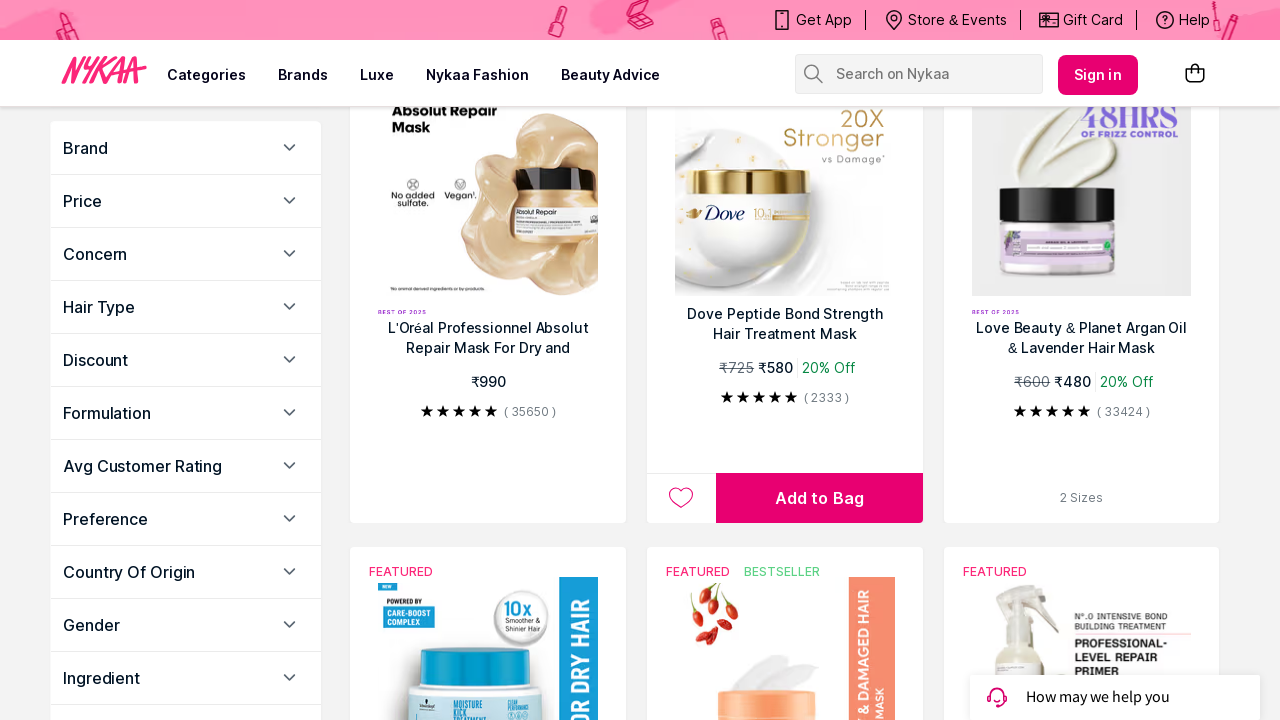

Waited for product details page to load
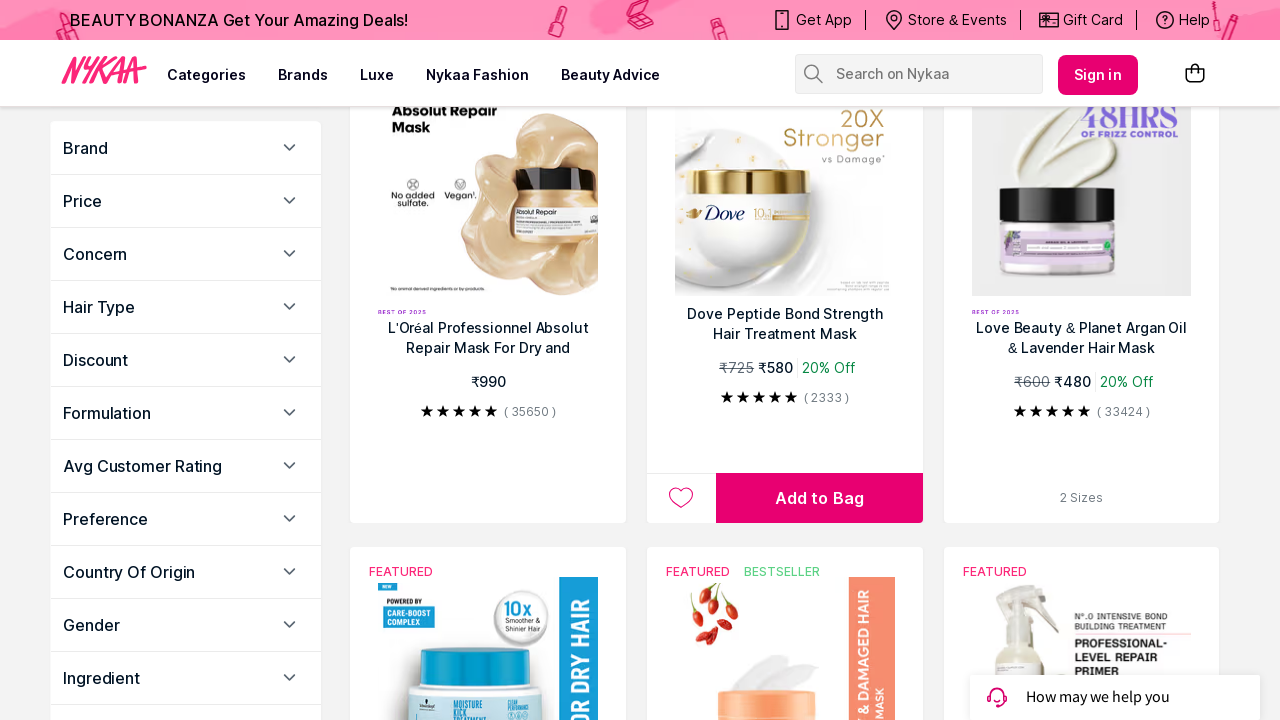

Switched to product details tab
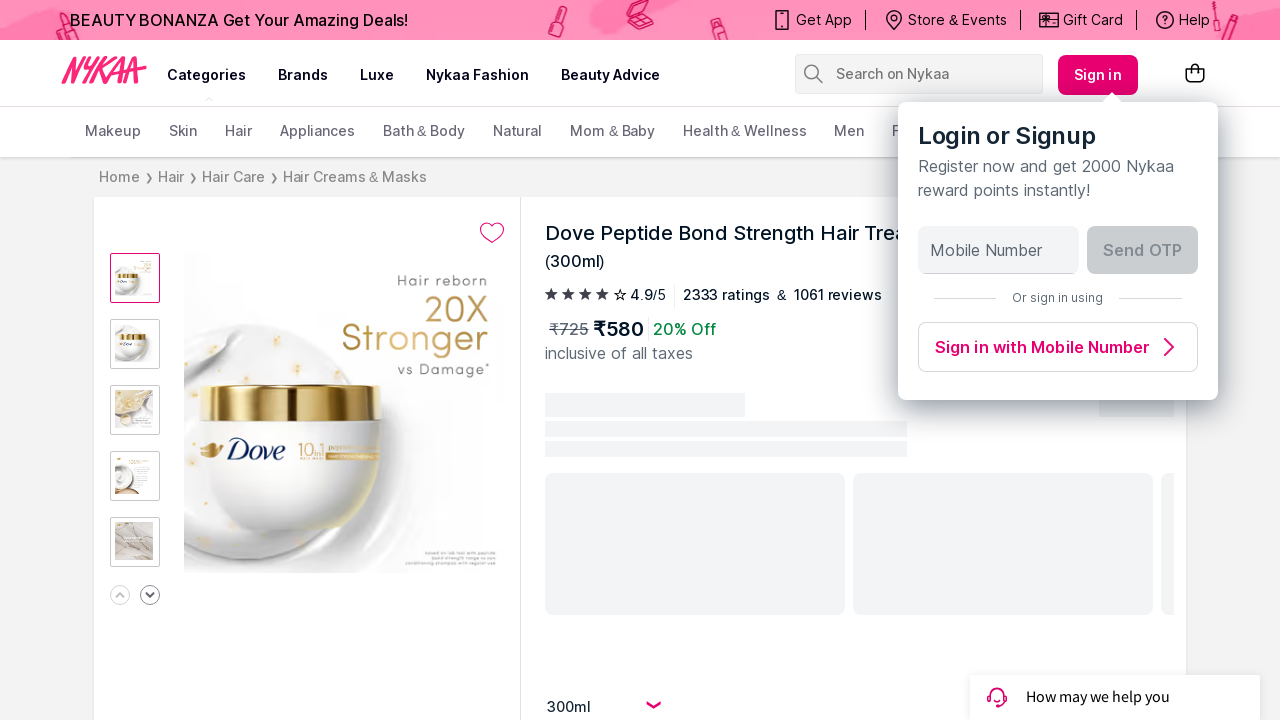

Clicked 'Add to Bag' button at (662, 630) on xpath=//div[@class='css-f81pz4']//button[@class=' css-13zjqg6']
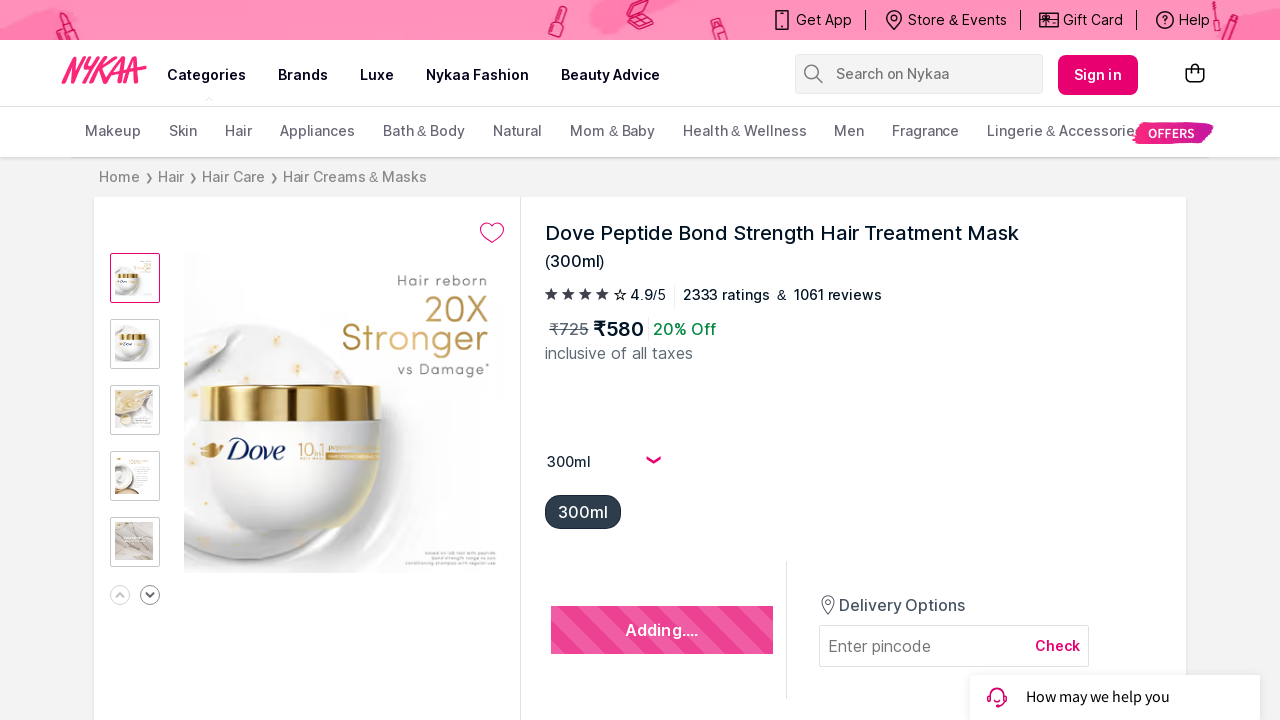

Verified product added to cart with count: 1
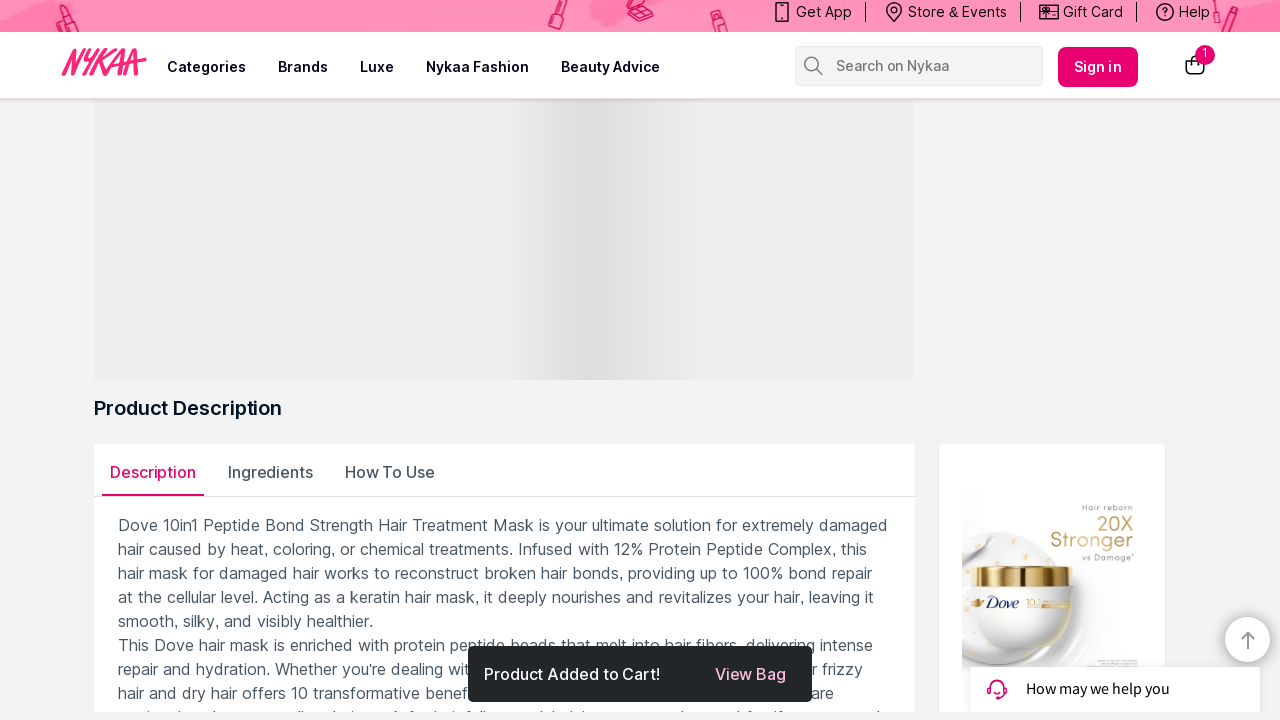

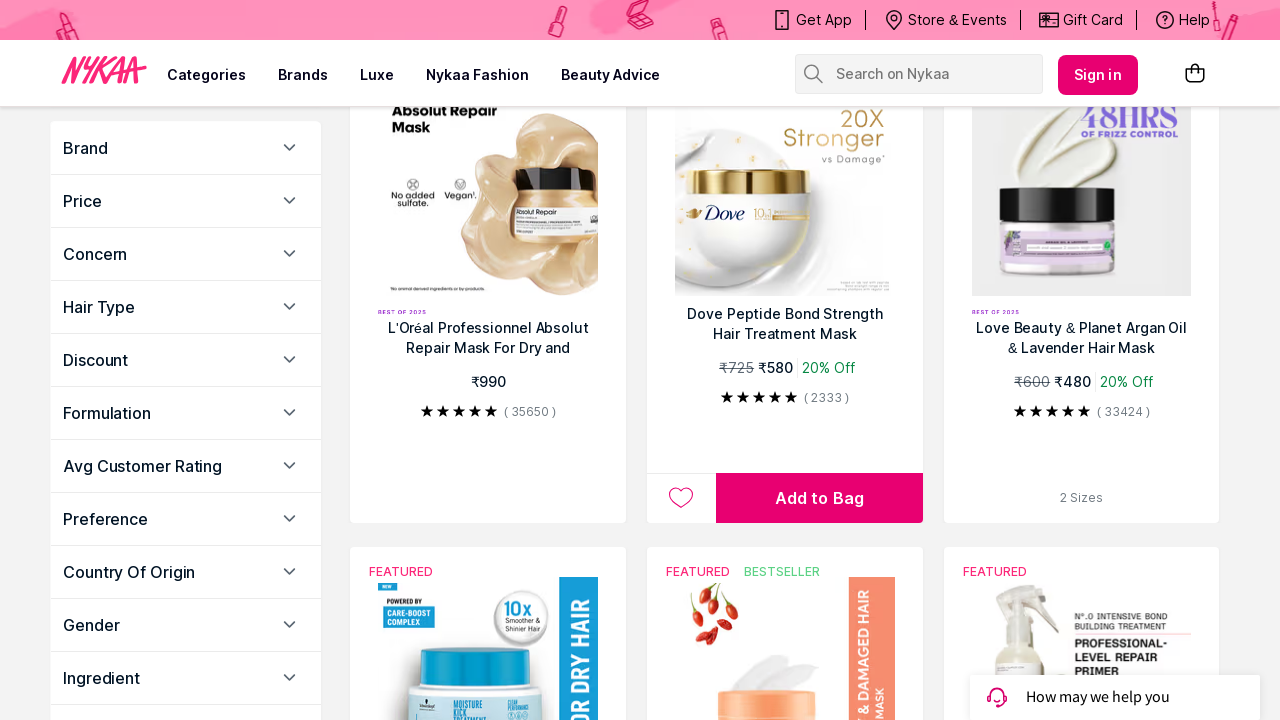